Tests multiplication functionality on calculator.net by multiplying 423 by 525

Starting URL: https://www.calculator.net/

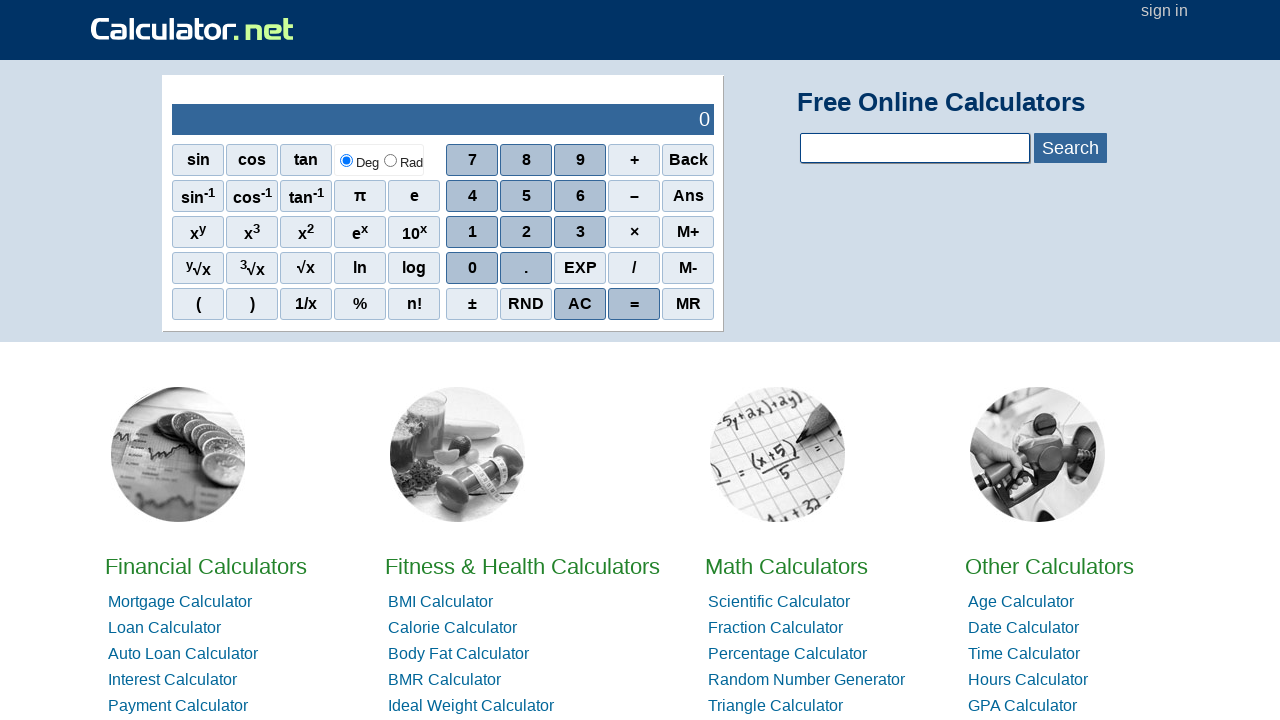

Clicked AC button to clear calculator at (688, 160) on span:has-text('AC')
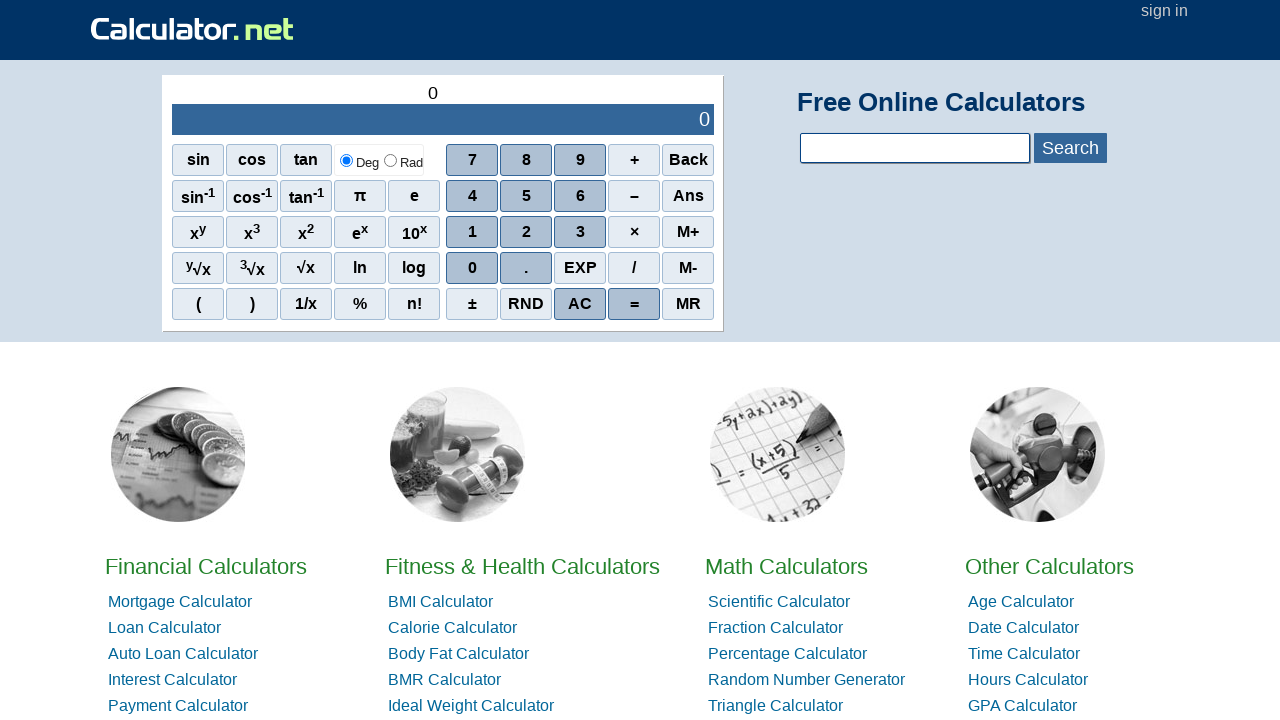

Clicked digit 4 at (472, 196) on span:has-text('4')
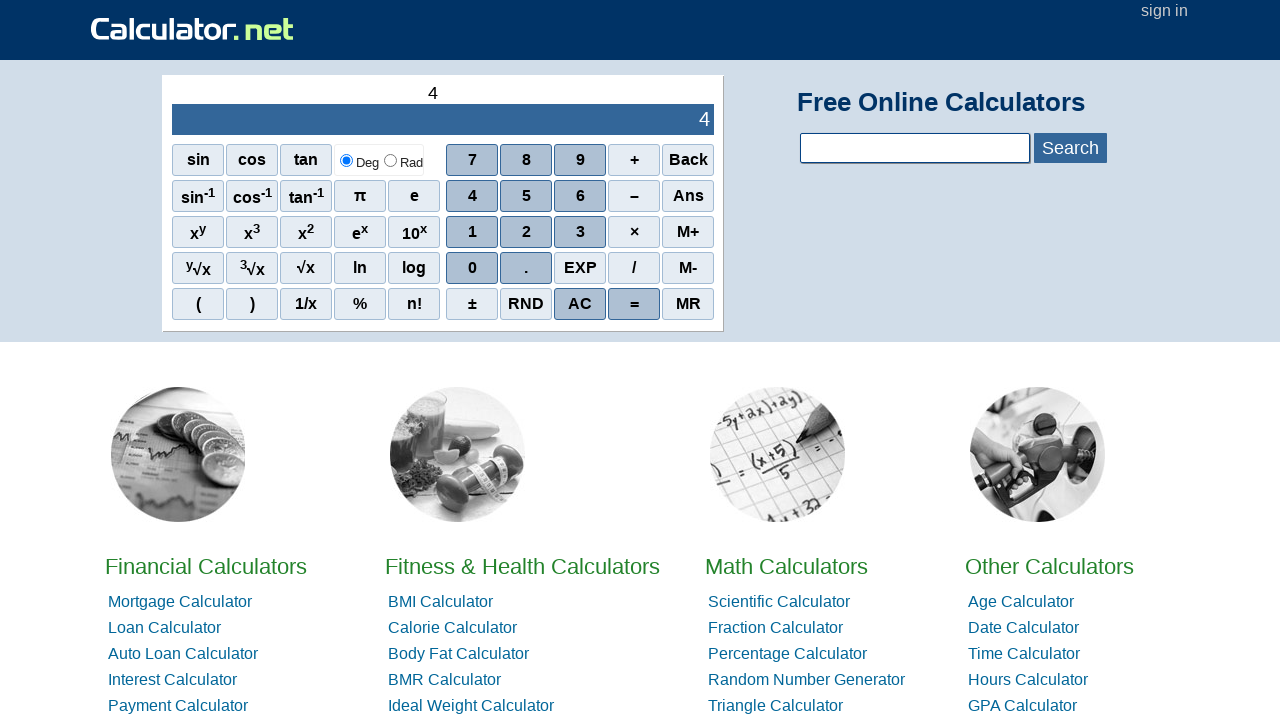

Clicked digit 2 at (306, 232) on span:has-text('2')
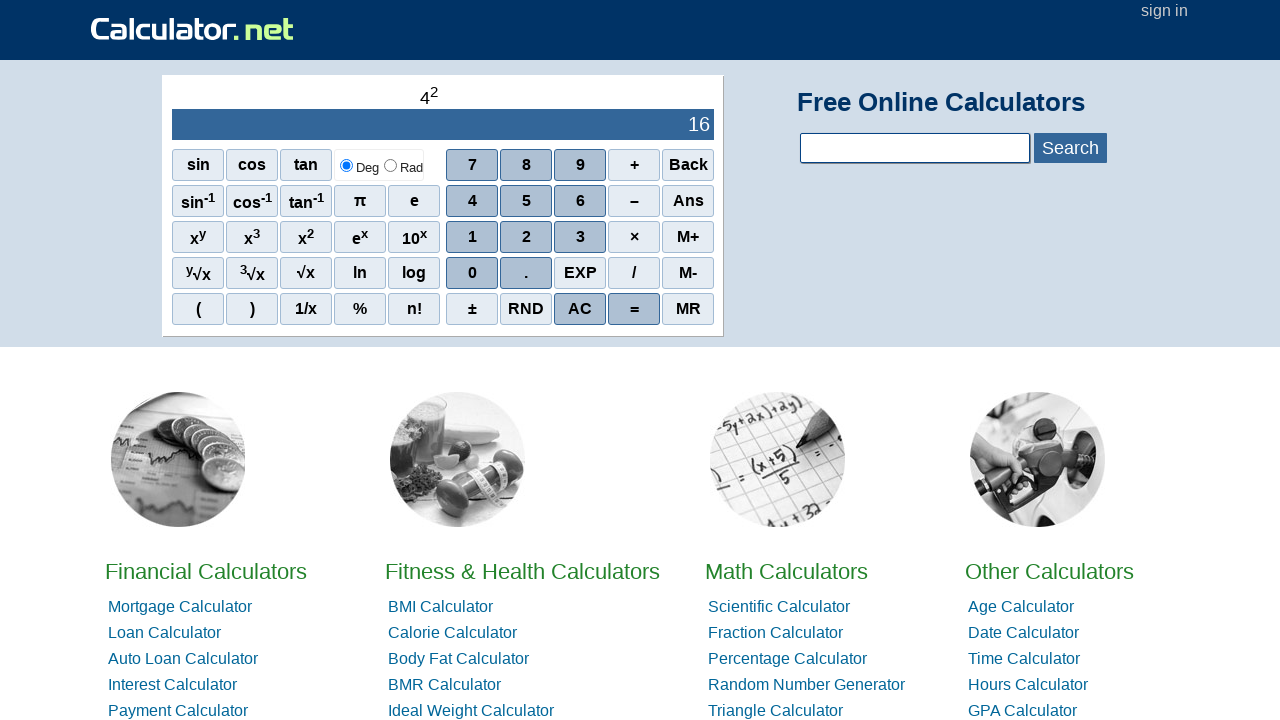

Clicked digit 3 at (252, 237) on span:has-text('3')
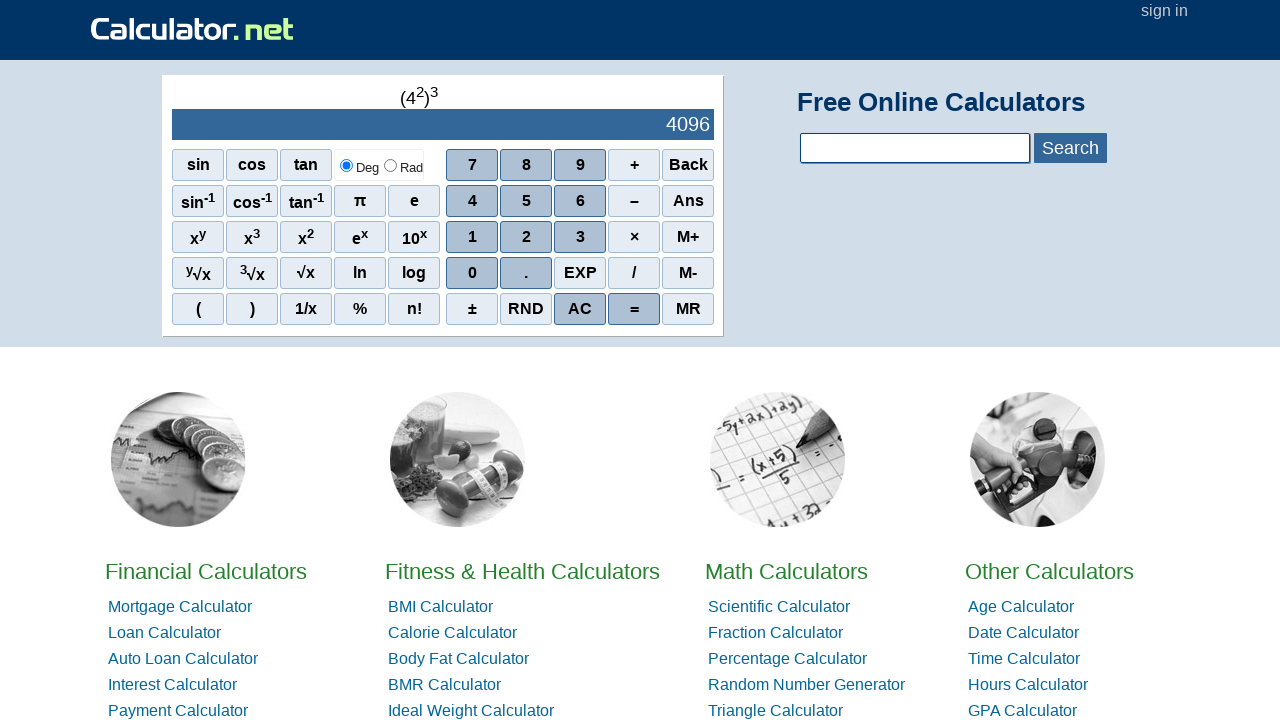

Clicked multiplication operator (×) at (634, 237) on span:has-text('×')
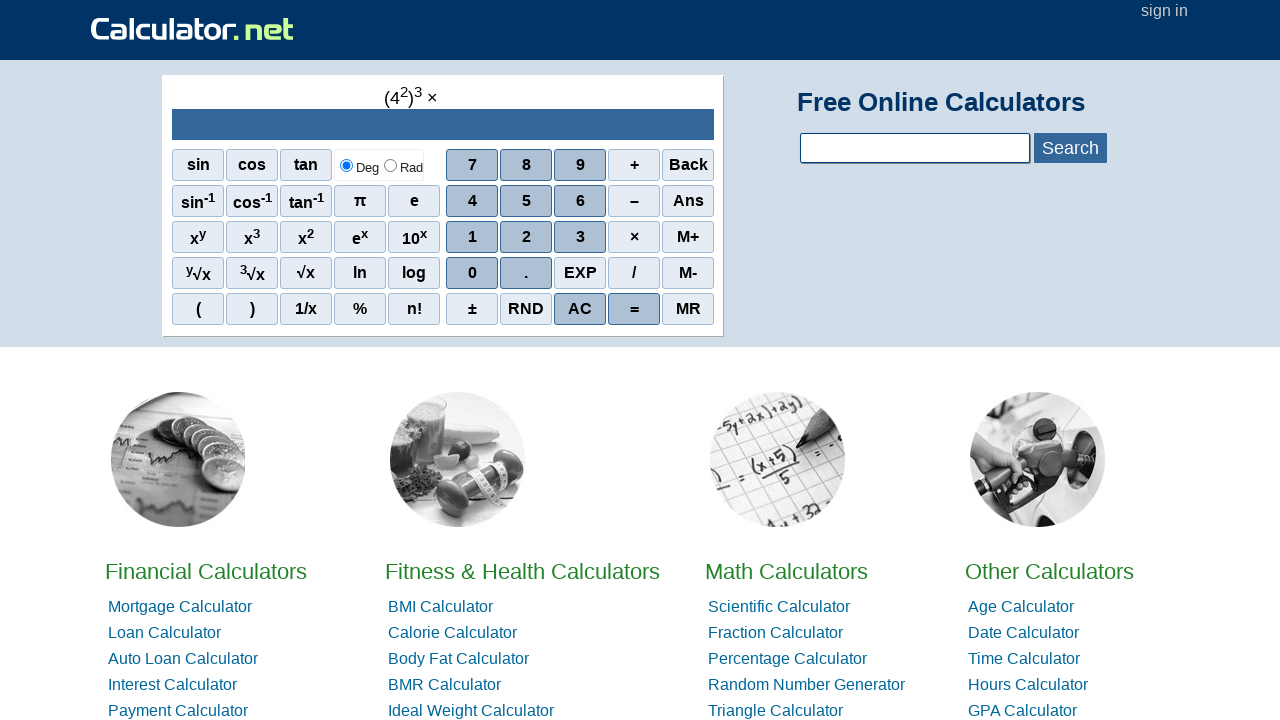

Clicked digit 5 at (526, 201) on span:has-text('5')
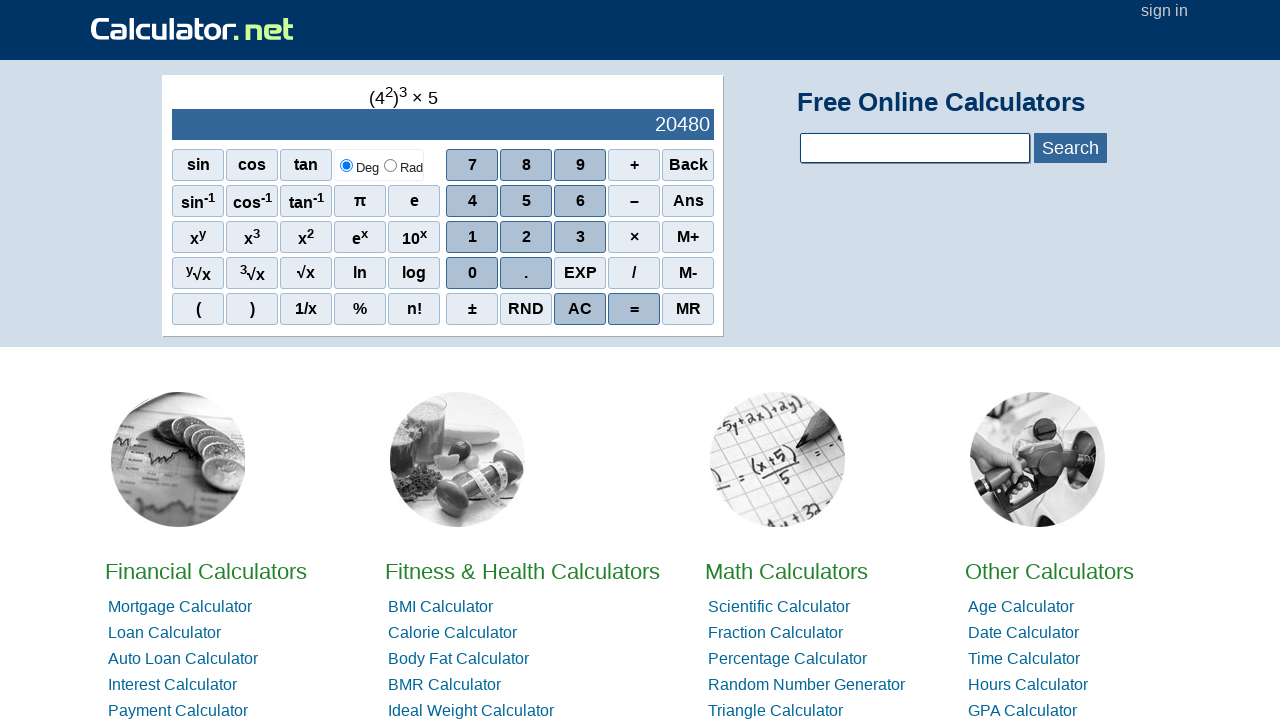

Clicked digit 2 at (306, 237) on span:has-text('2')
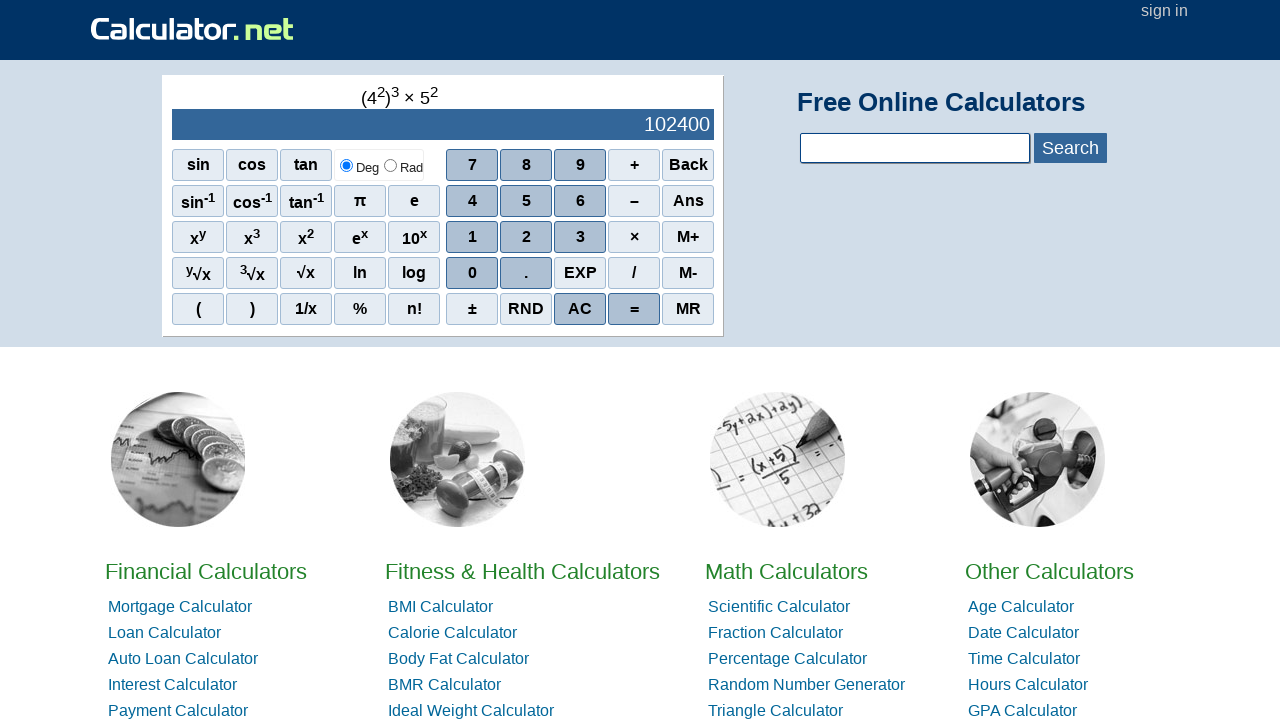

Clicked digit 5 at (526, 201) on span:has-text('5')
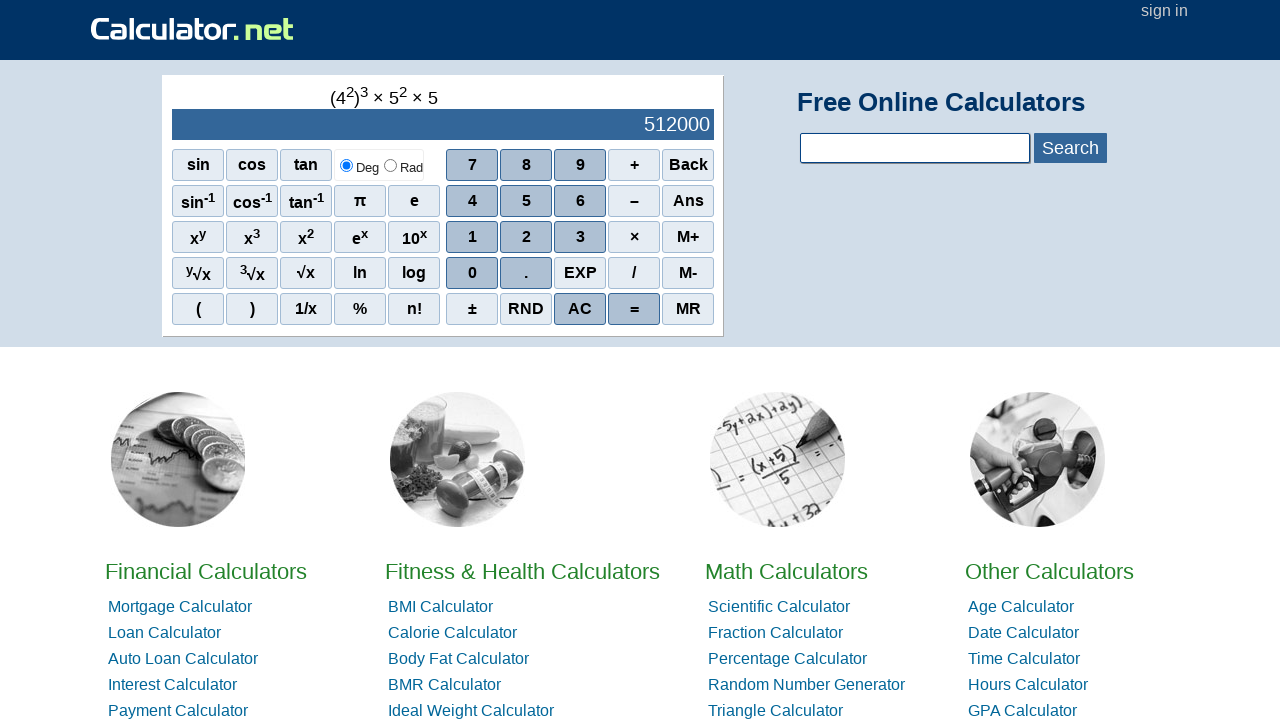

Clicked equals button to calculate result at (634, 309) on span:has-text('=')
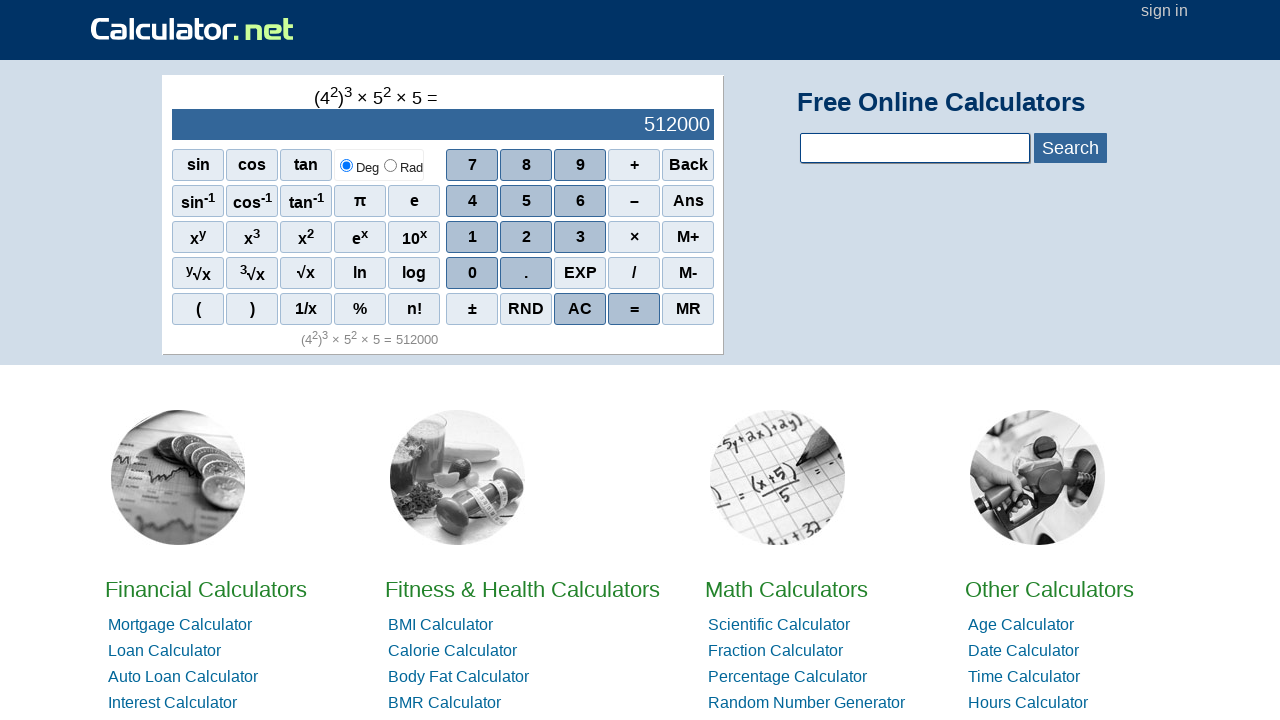

Result displayed in output field (423 × 525 = 221,775)
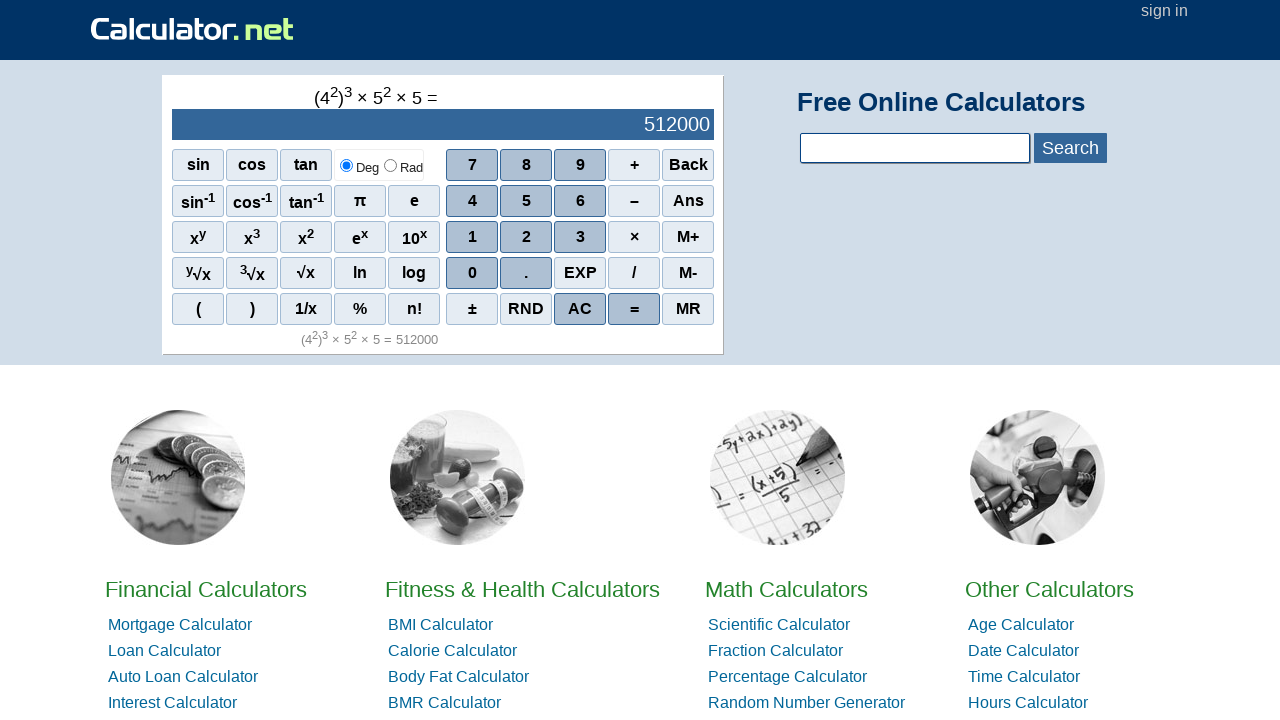

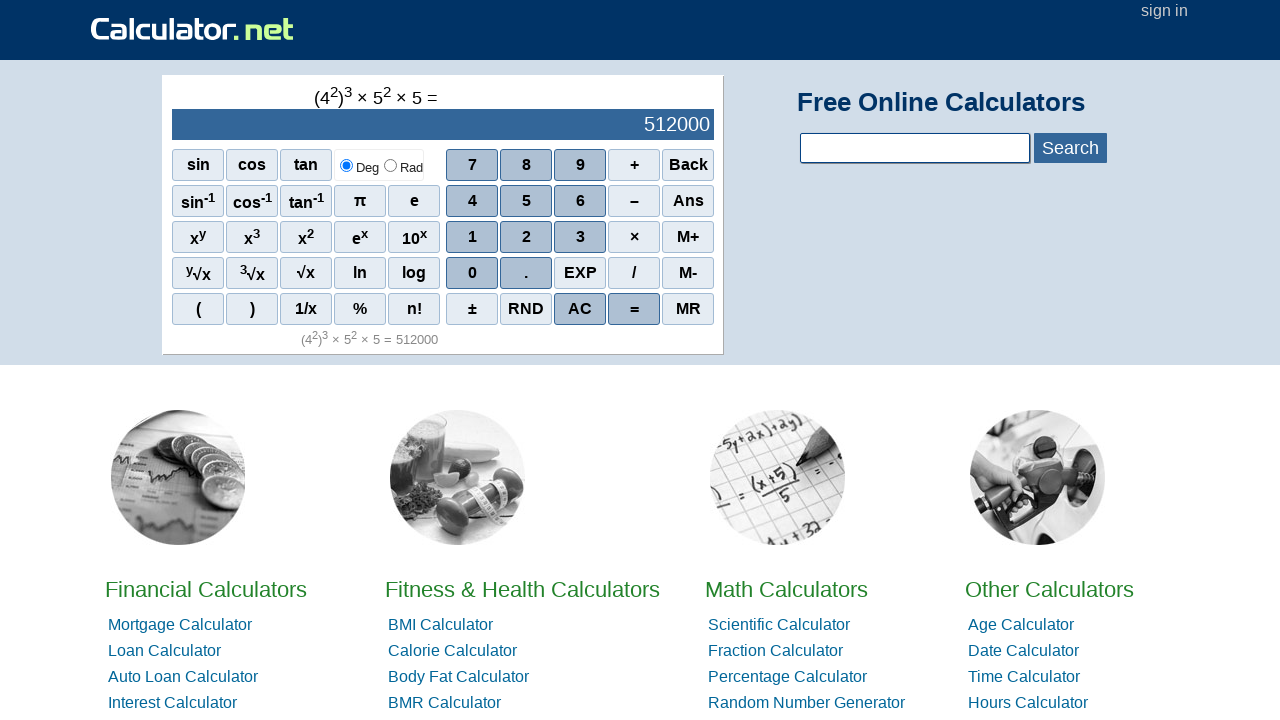